Tests form submission with an integer overflow value in the year field

Starting URL: https://carros-crud.vercel.app/

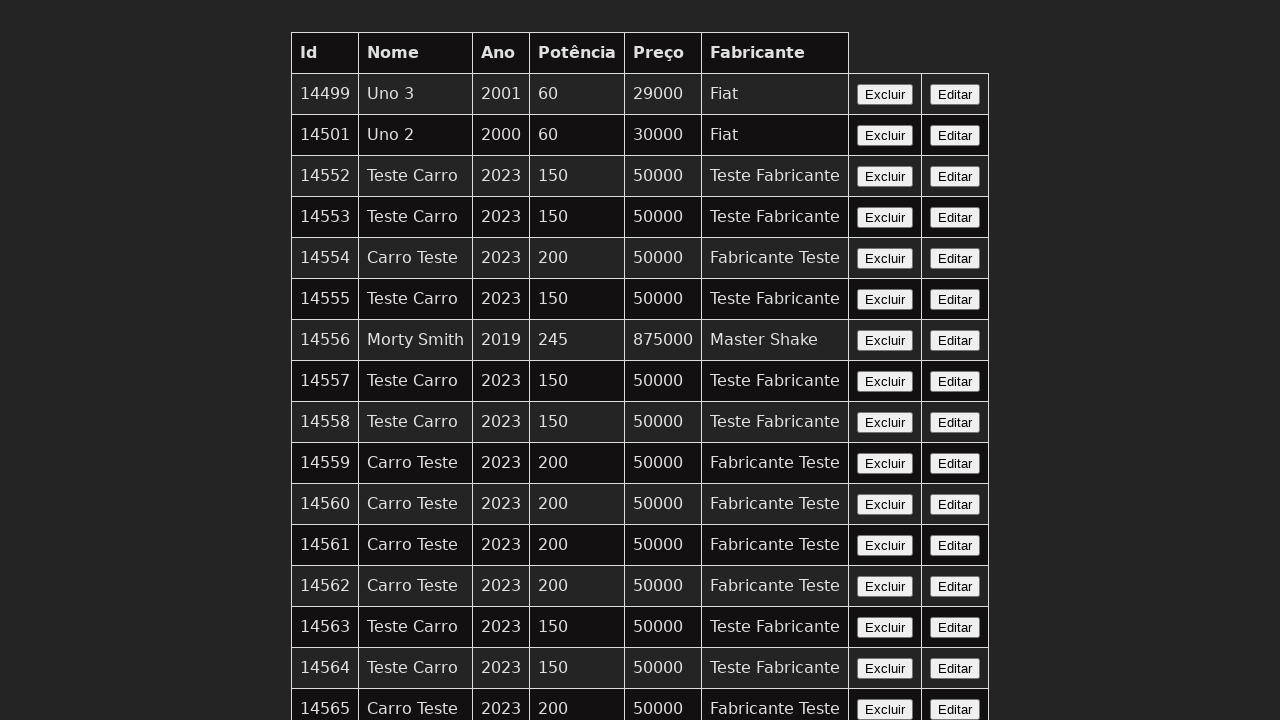

Set up dialog handler to accept dialogs
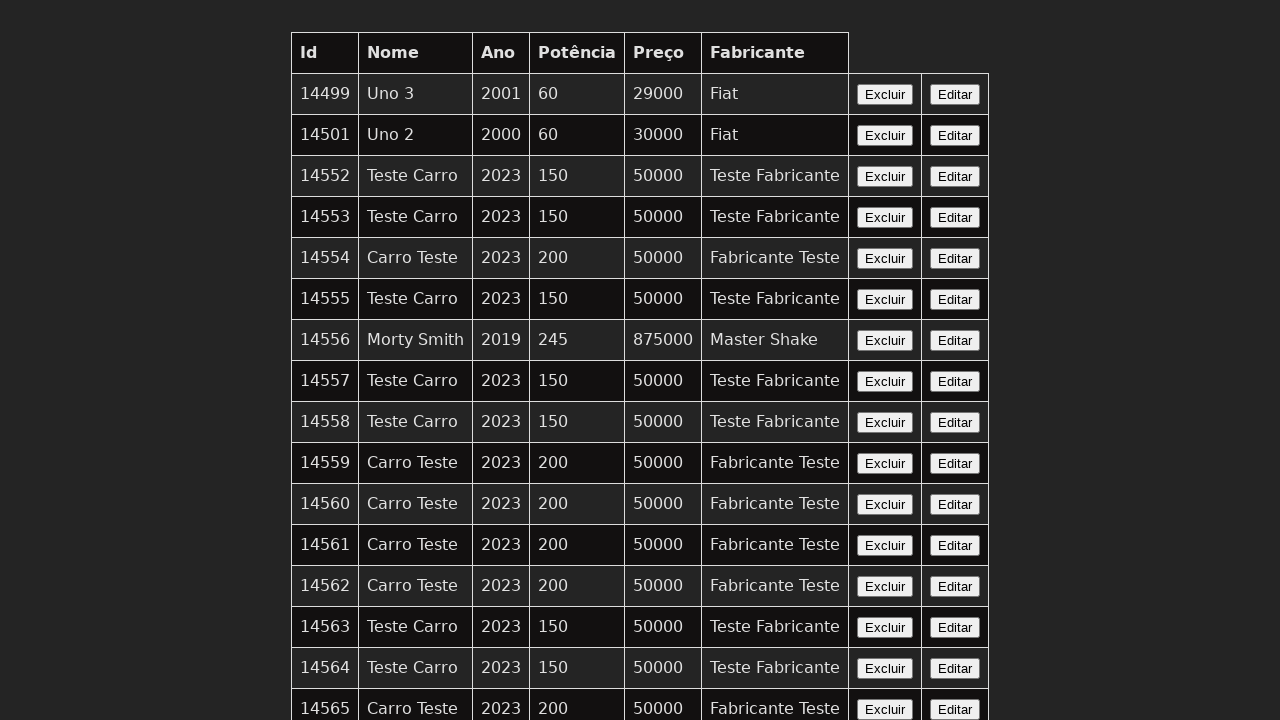

Filled nome field with 'Teste Carro' on input[name='nome']
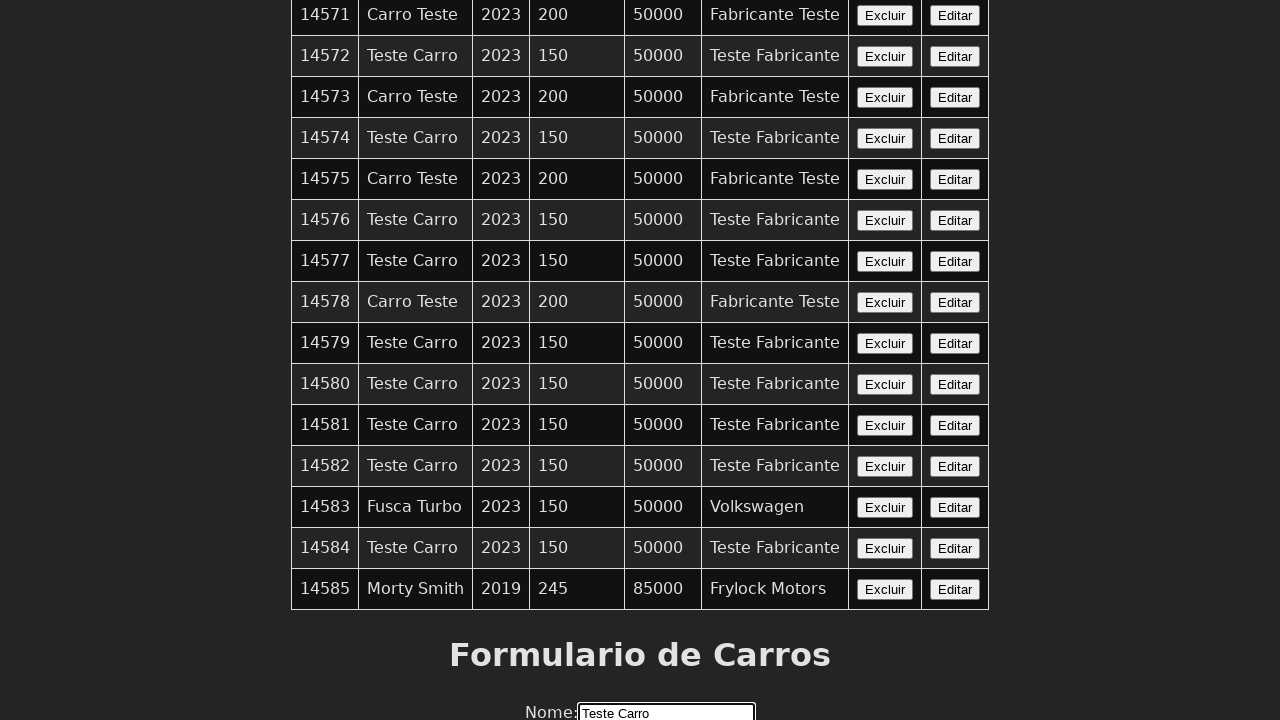

Filled ano field with integer overflow value '2147483648' on input[name='ano']
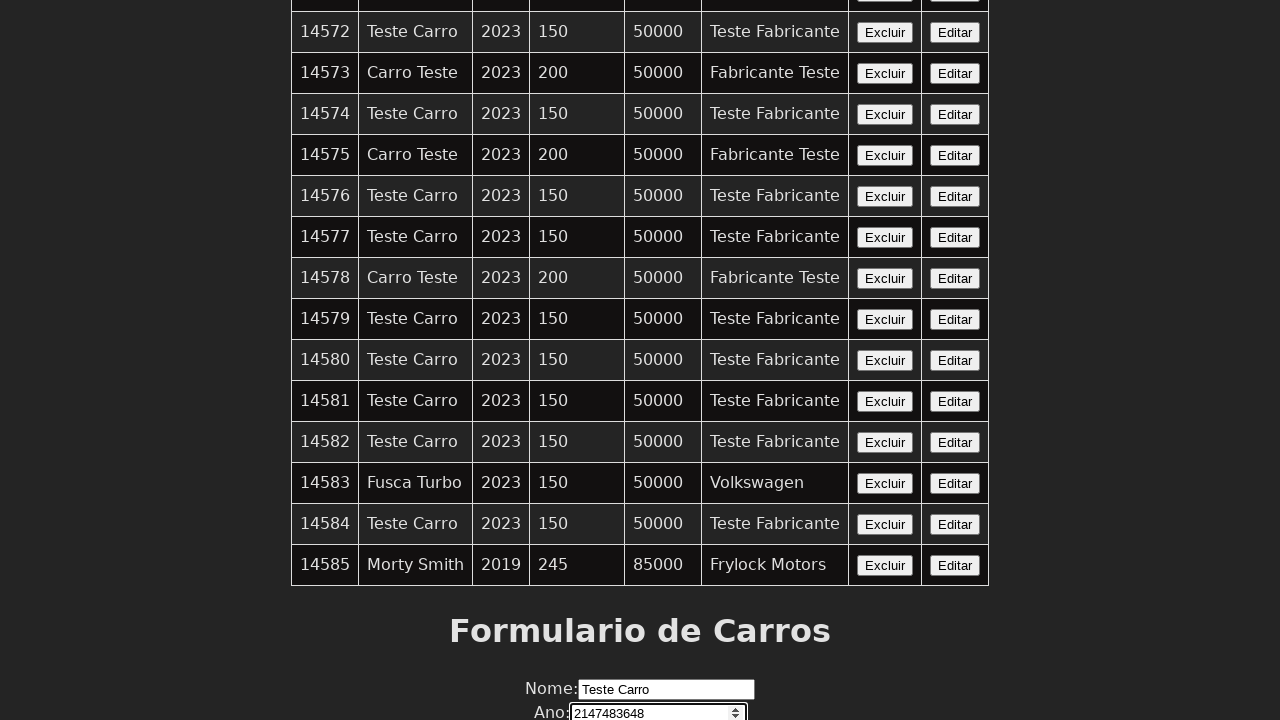

Filled potencia field with '200' on input[name='potencia']
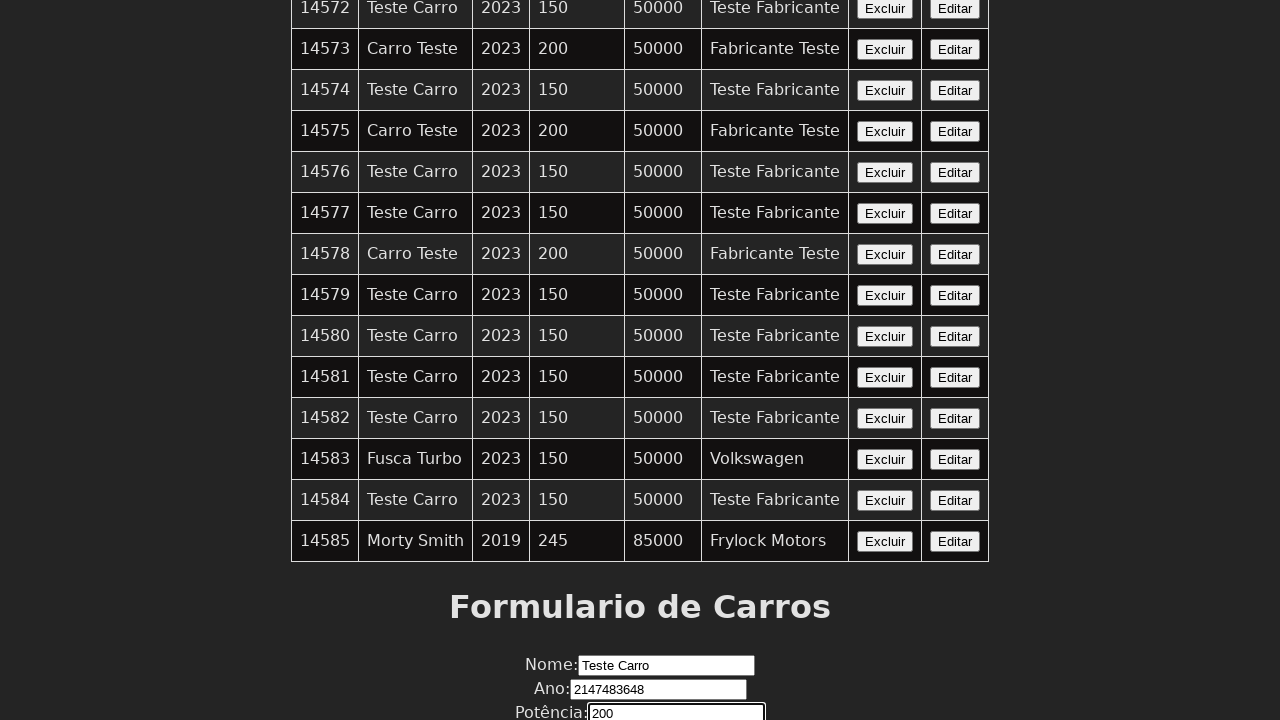

Filled preco field with '50000' on input[name='preco']
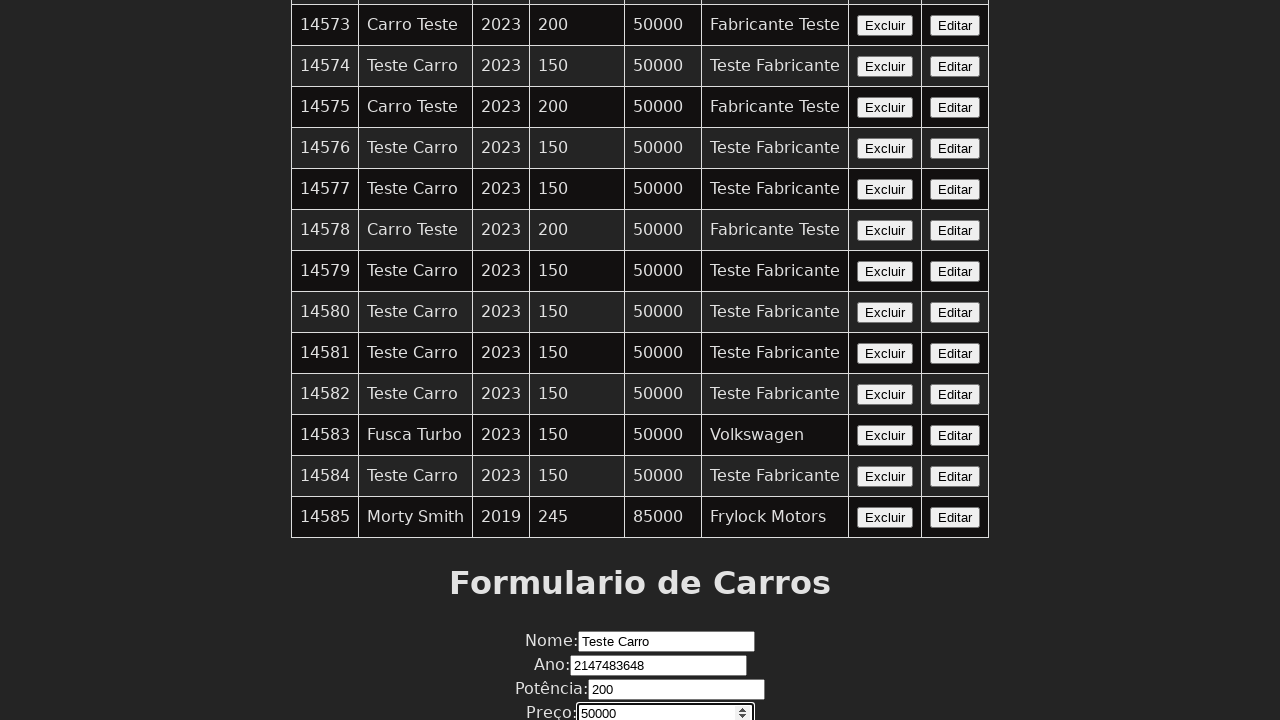

Filled fabricante field with 'Fabricante Teste' on input[name='fabricante']
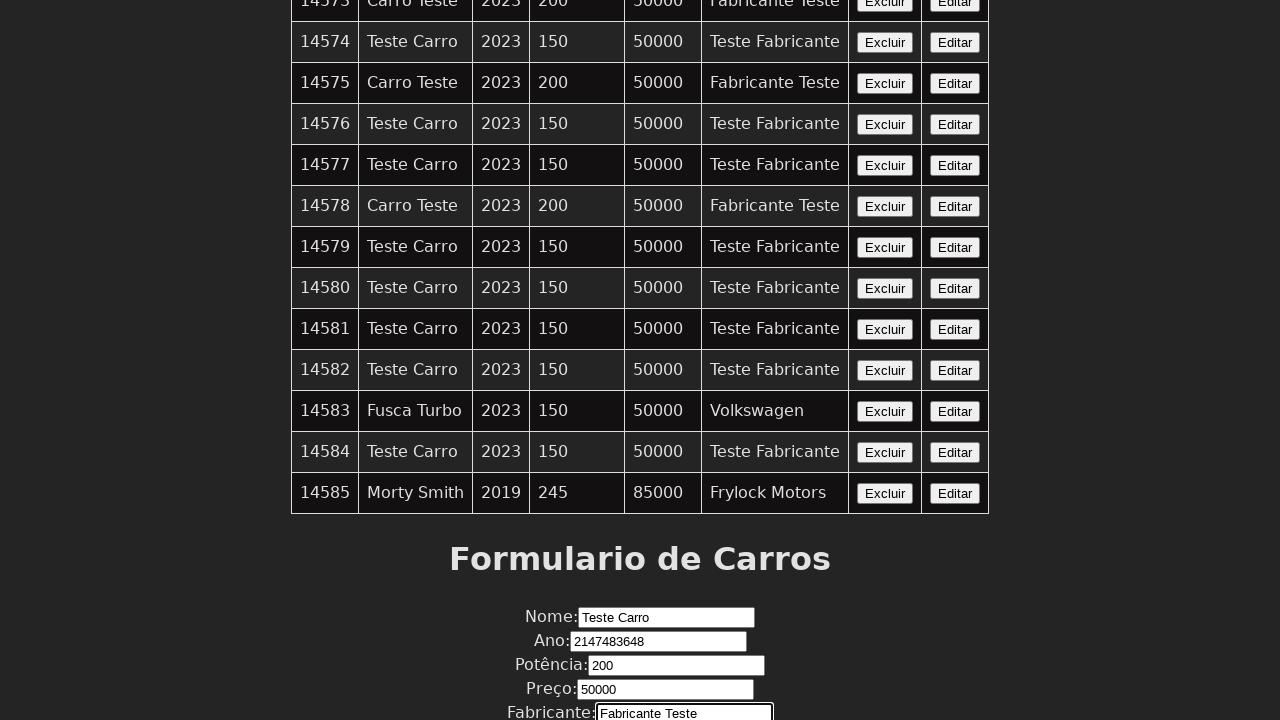

Clicked submit button to submit form with integer overflow year value at (640, 676) on button:has-text('Enviar')
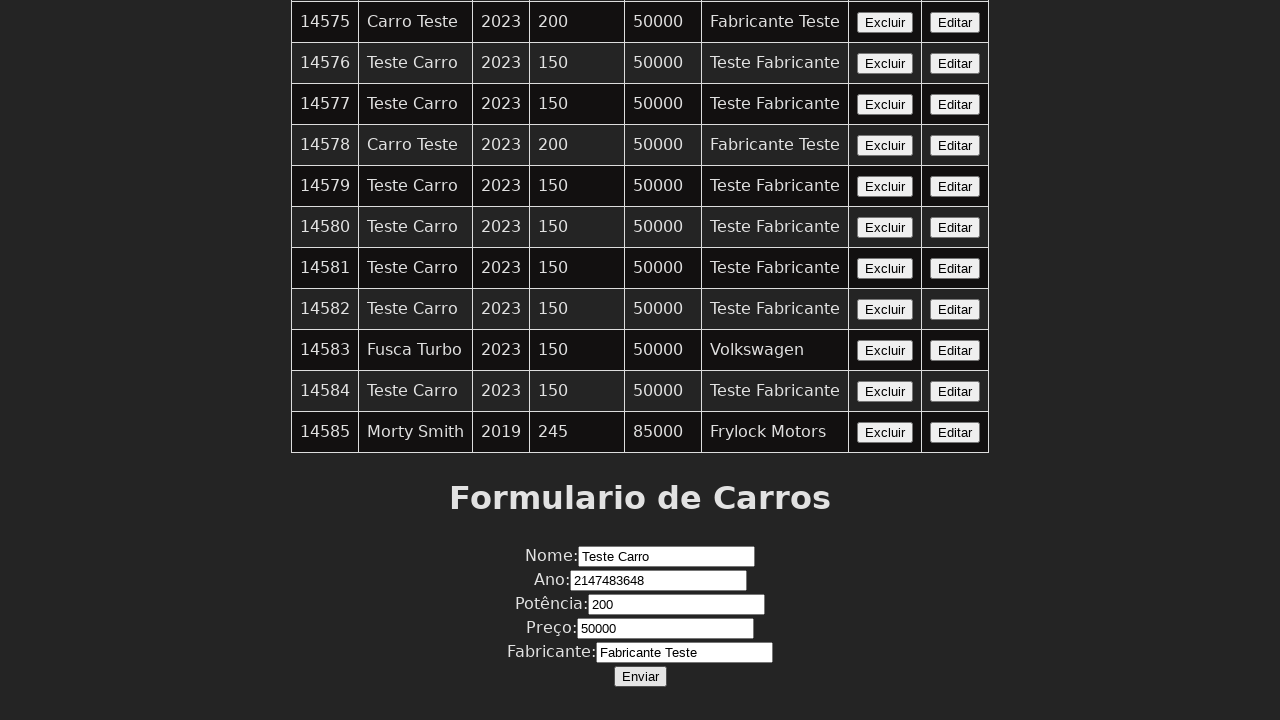

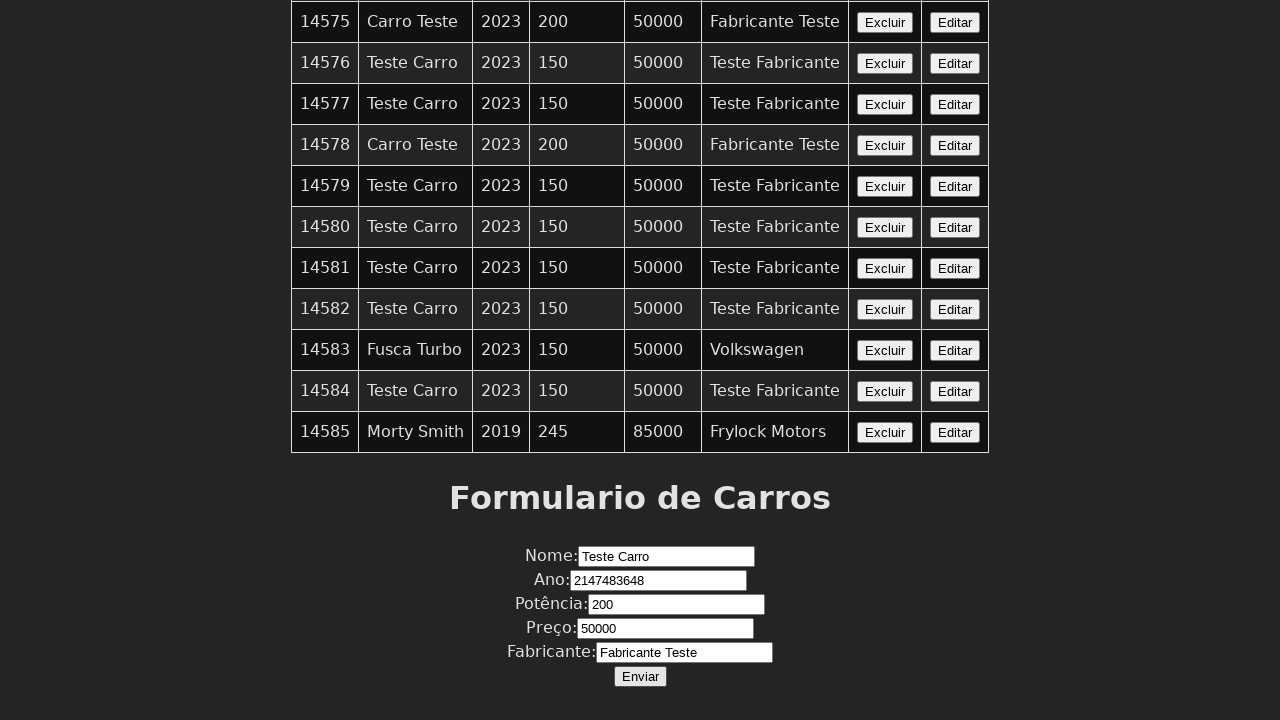